Tests a multiple select dropdown by selecting options using different methods (by index, visible text, and value), then deselecting some options, demonstrating multi-select functionality.

Starting URL: https://syntaxprojects.com/basic-select-dropdown-demo.php

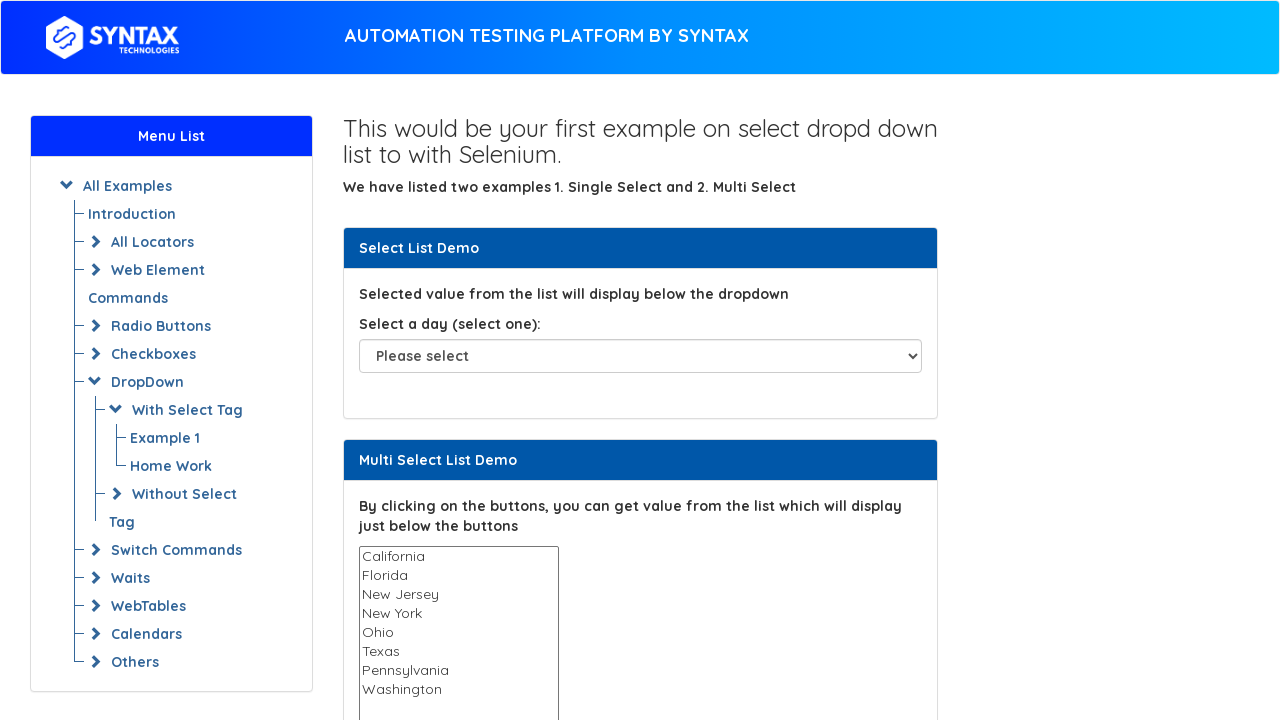

Selected option by index 2 (third option) in multi-select dropdown on select#multi-select
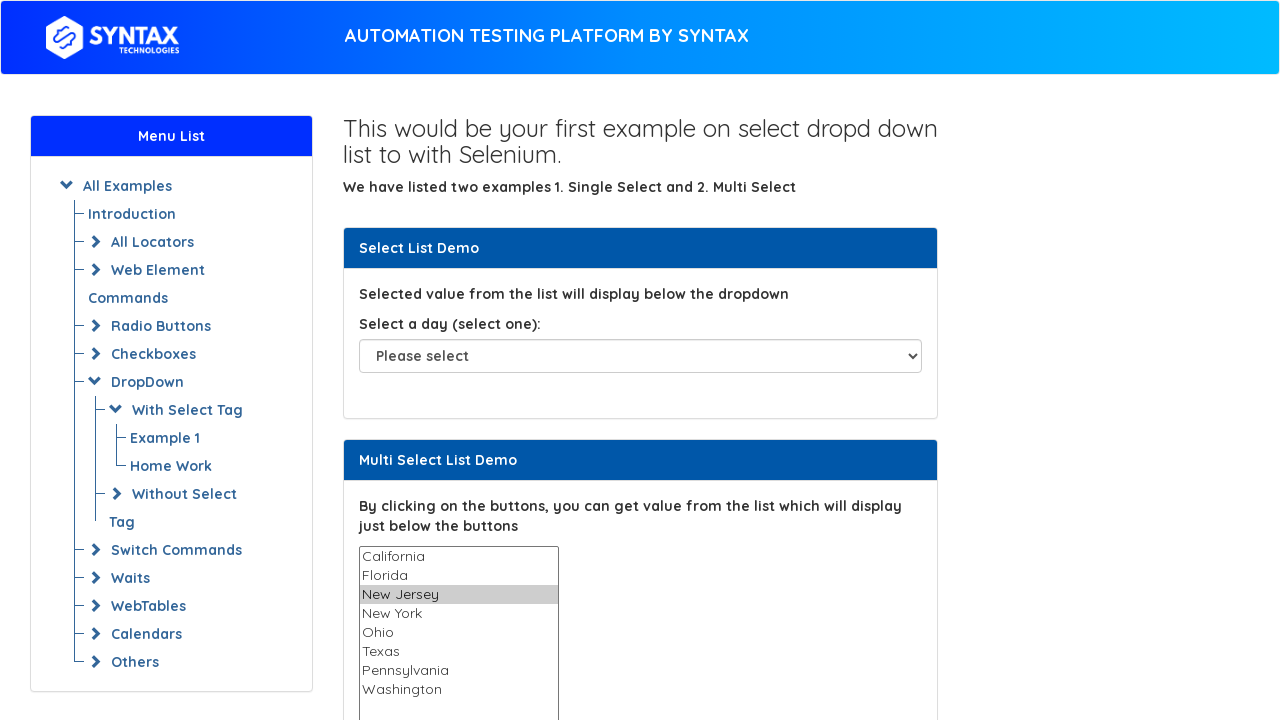

Waited 500ms for visual feedback after first selection
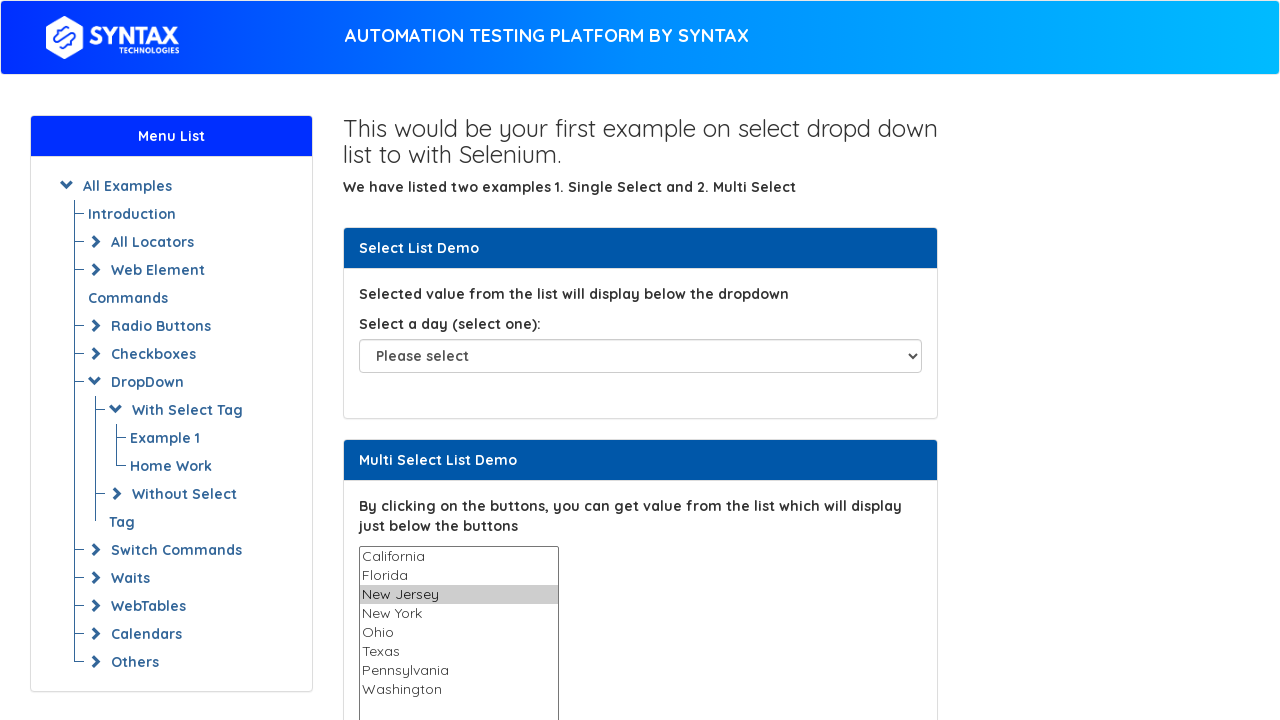

Selected 'Texas' option by visible text in multi-select dropdown on select#multi-select
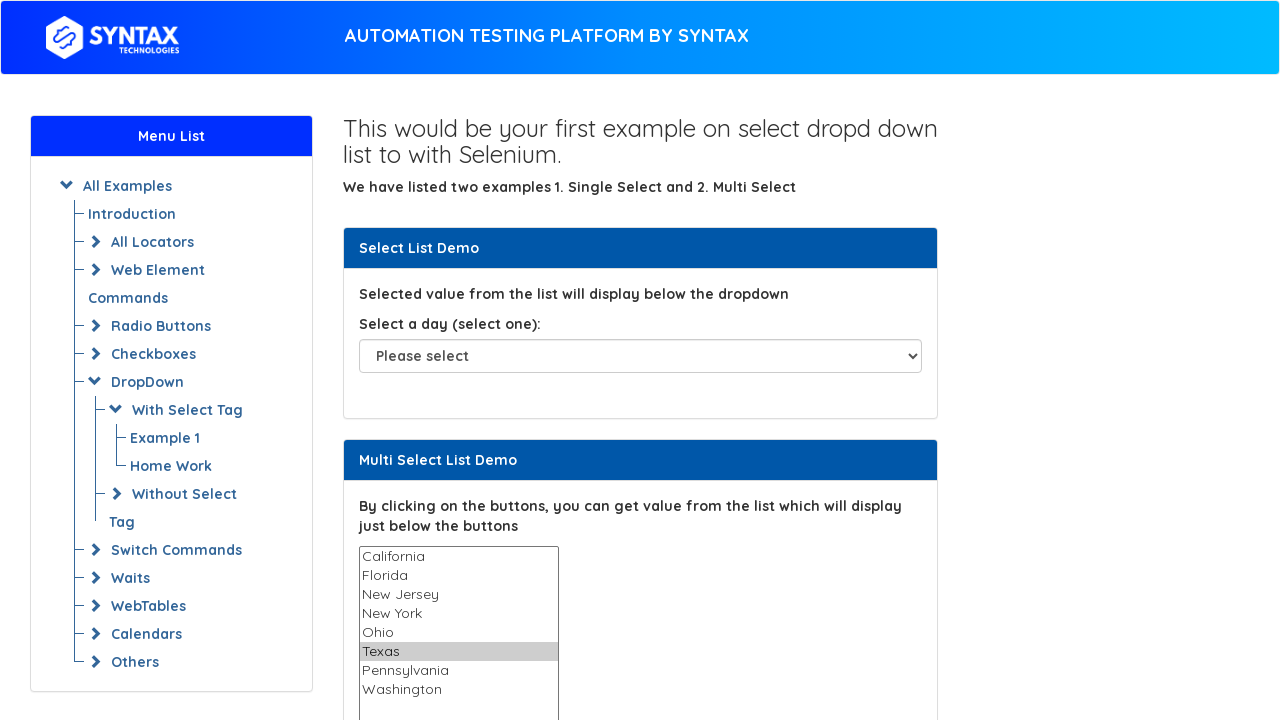

Waited 500ms for visual feedback after selecting Texas
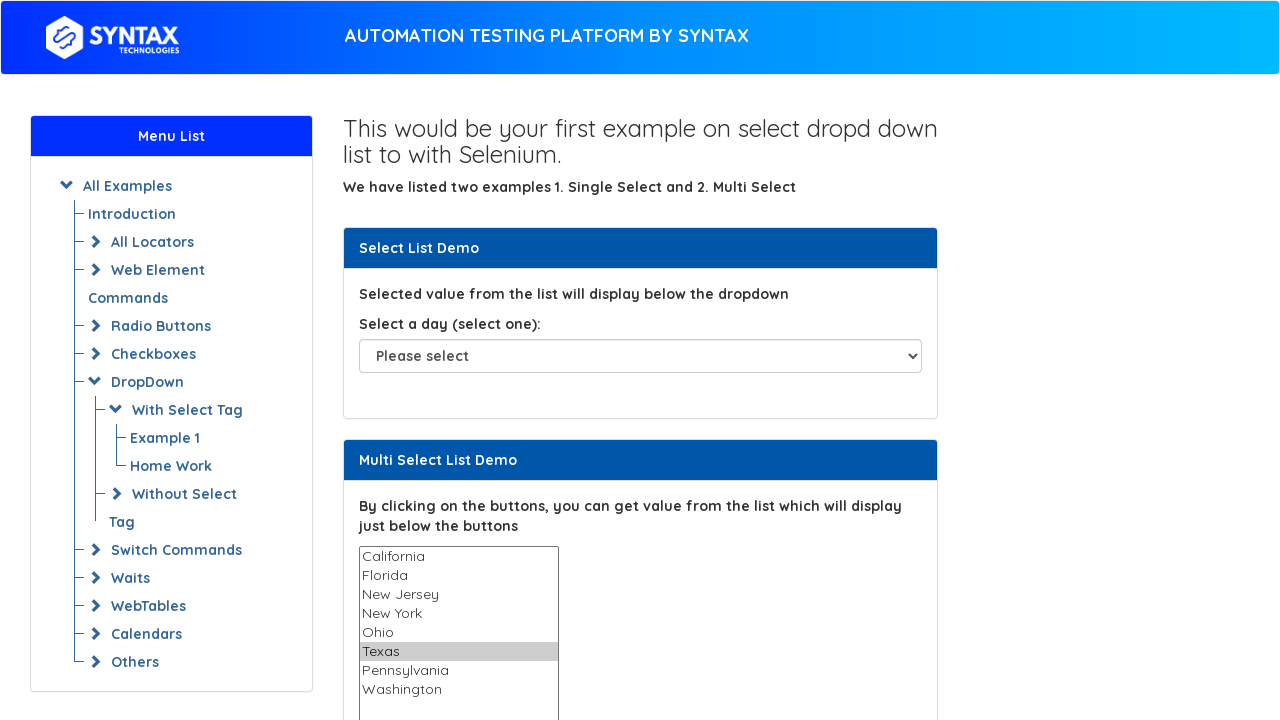

Selected 'Ohio' option by value in multi-select dropdown on select#multi-select
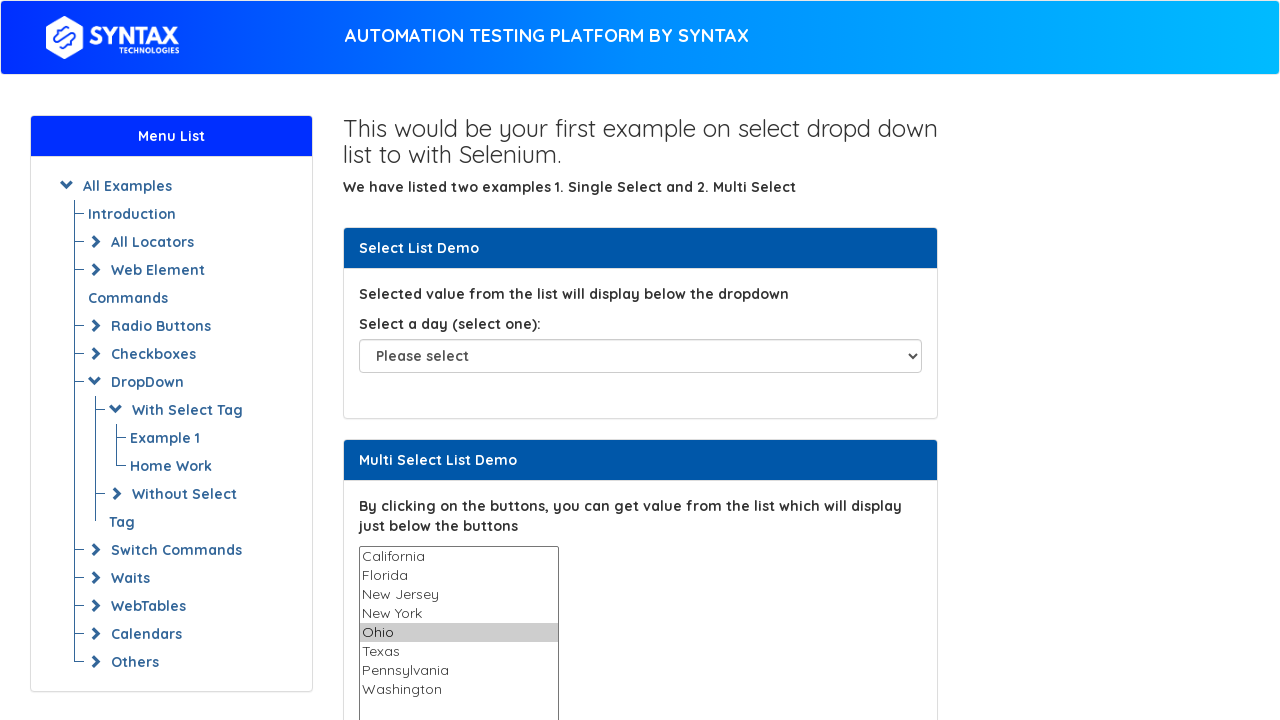

Waited 500ms for visual feedback after selecting Ohio
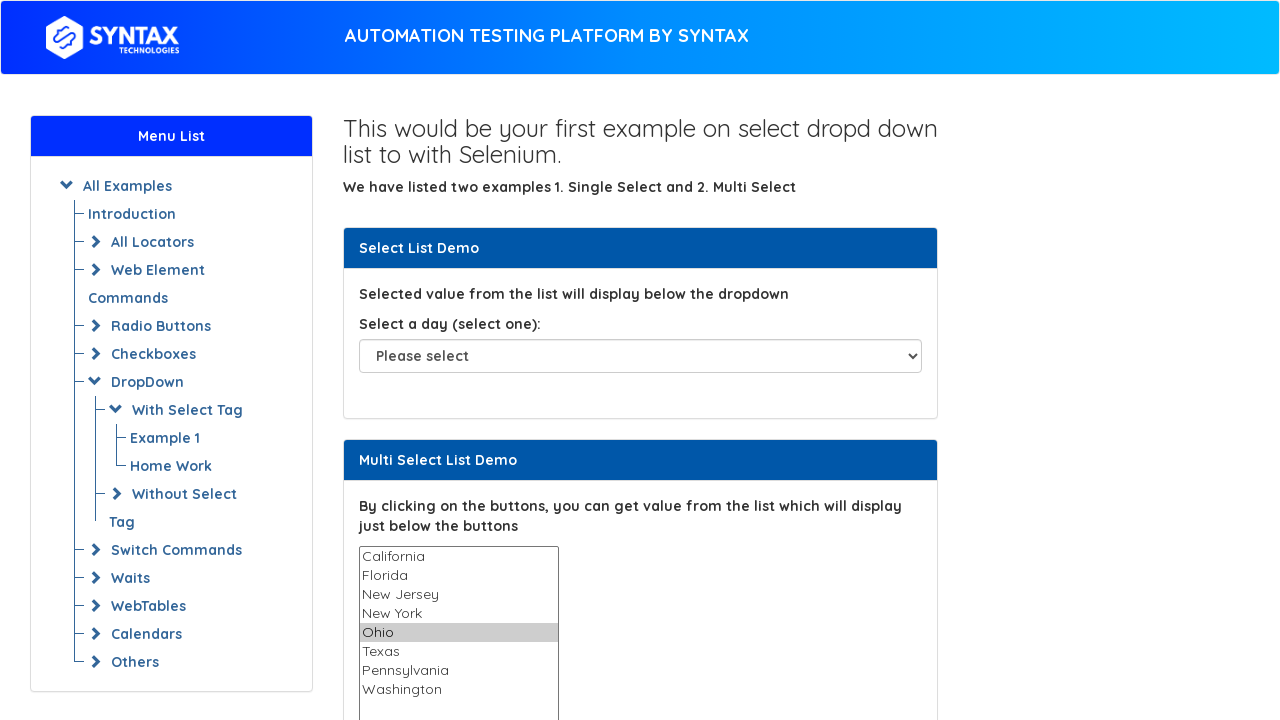

Deselected index 2 option by re-selecting only Texas and Ohio on select#multi-select
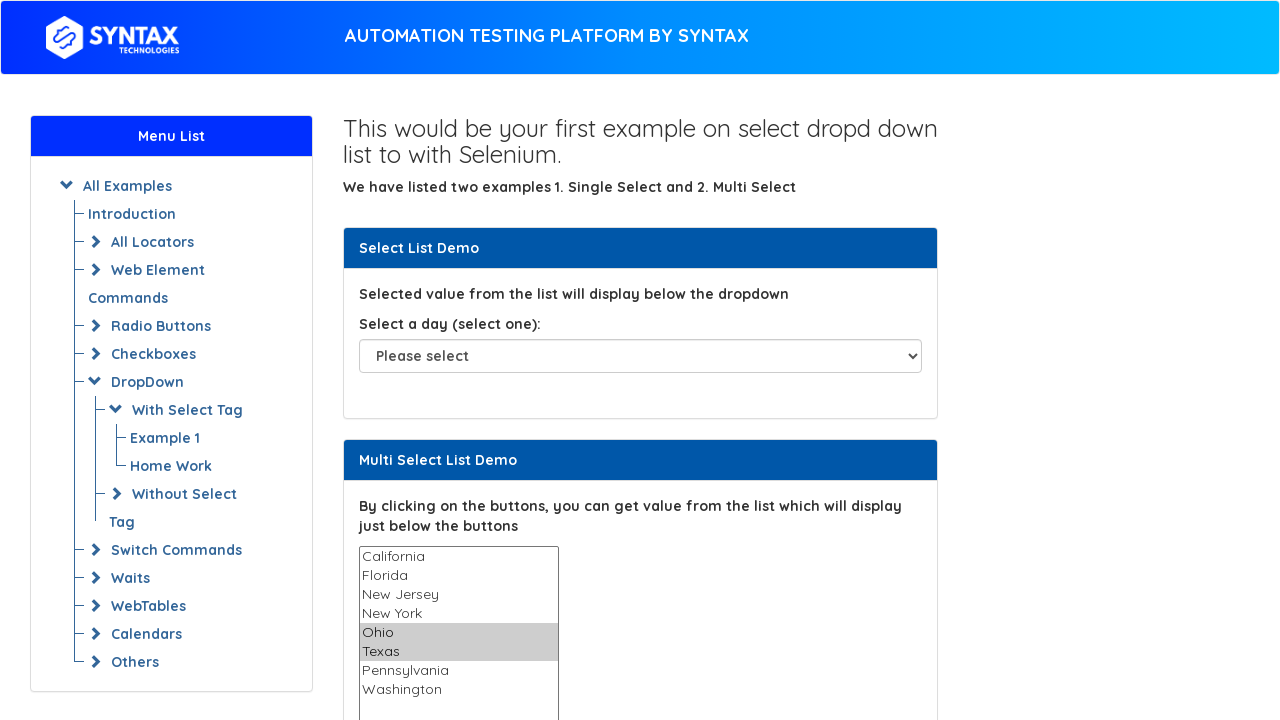

Waited 500ms for visual feedback after deselection
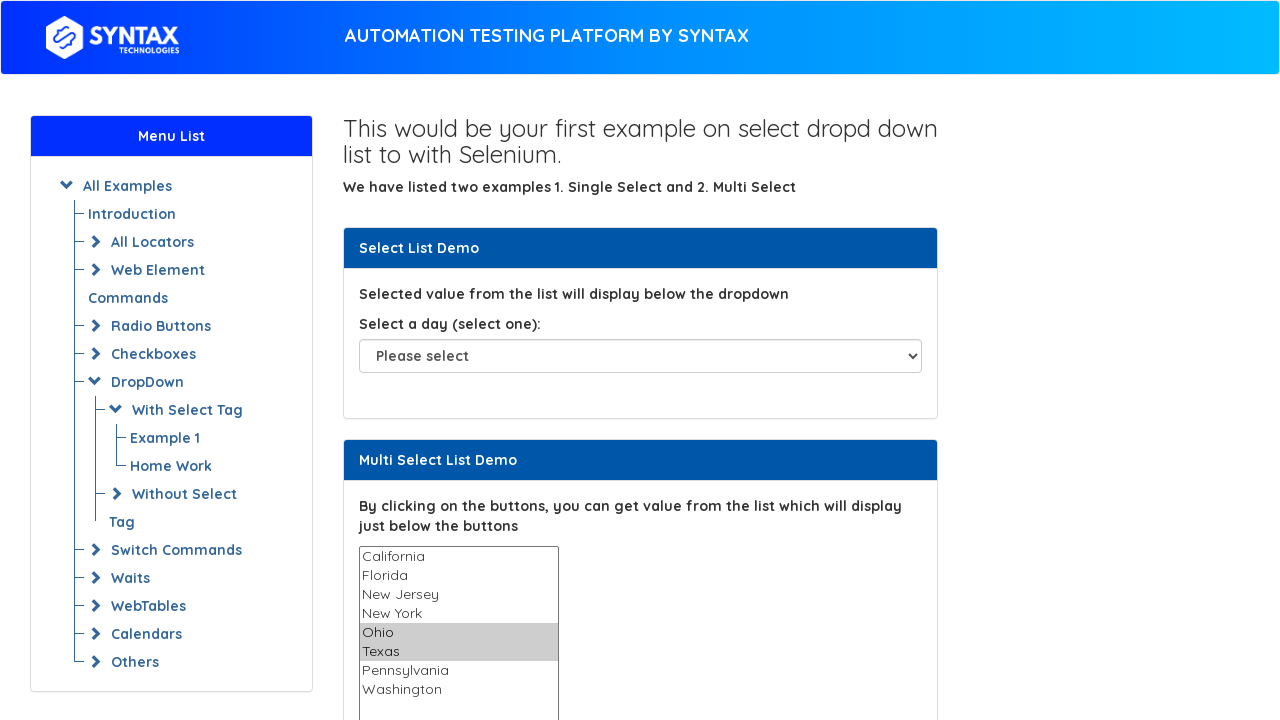

Deselected Texas by selecting only Ohio in multi-select dropdown on select#multi-select
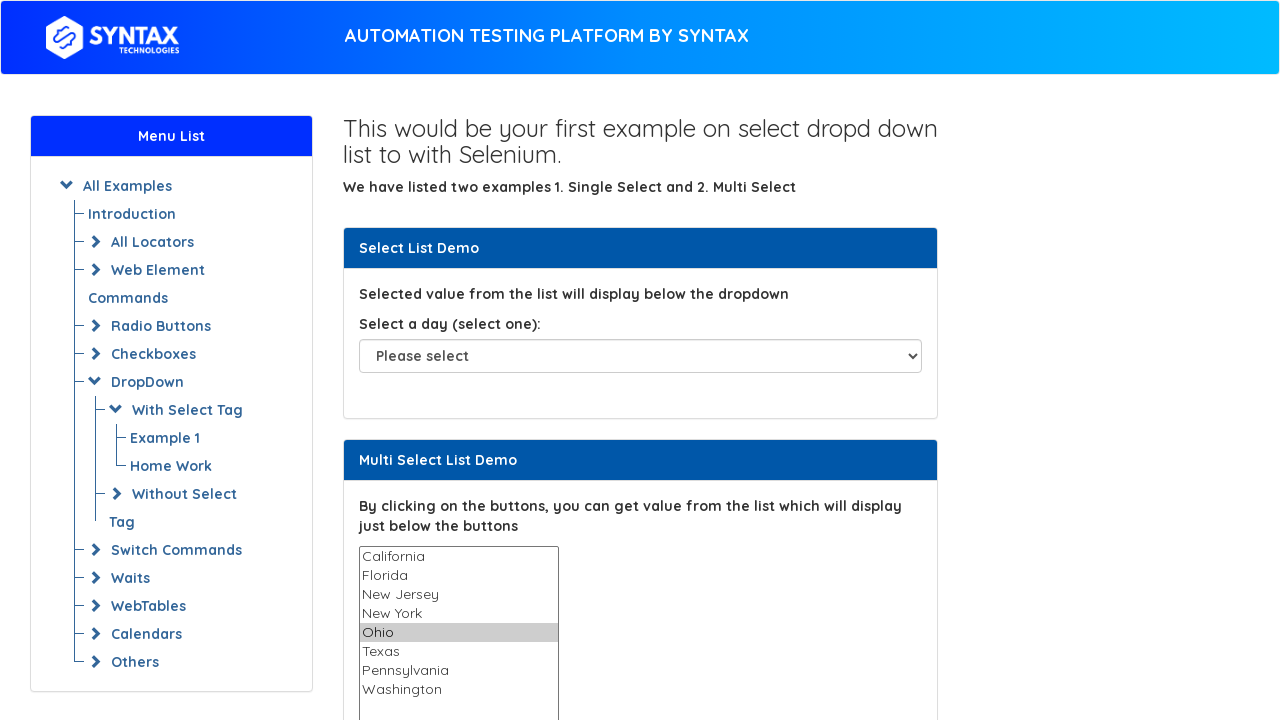

Verified multi-select dropdown exists and has options
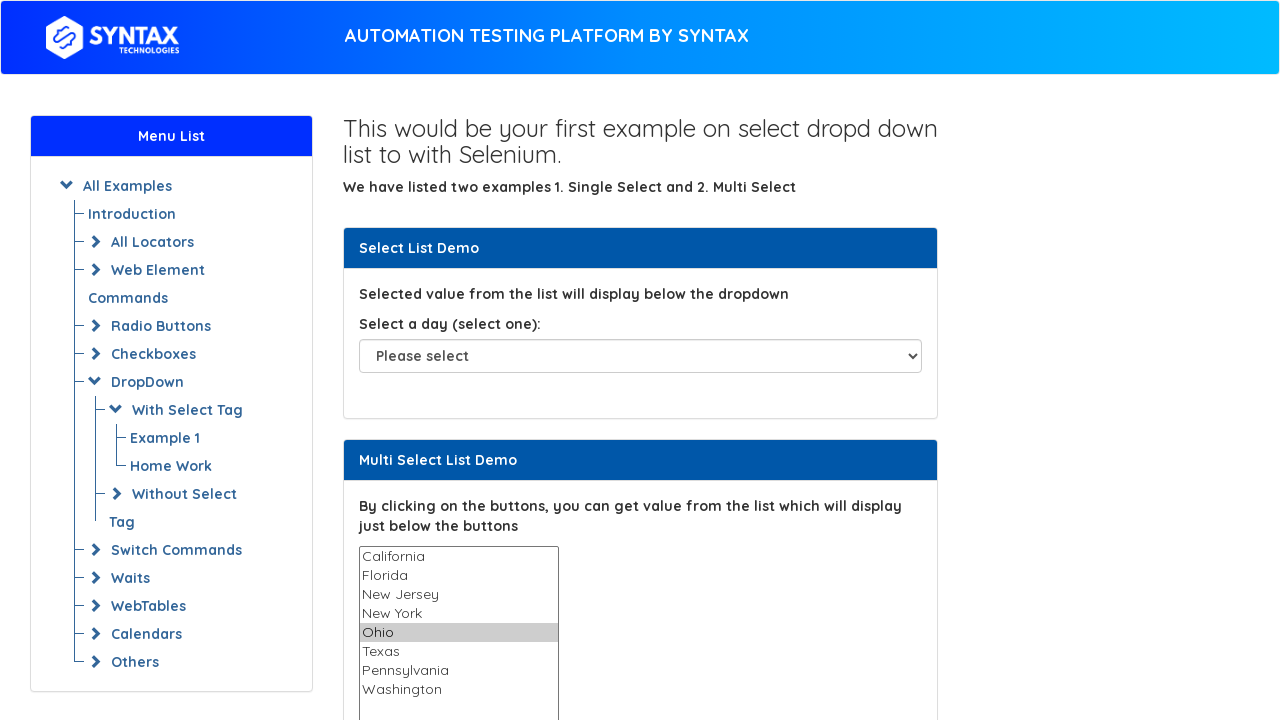

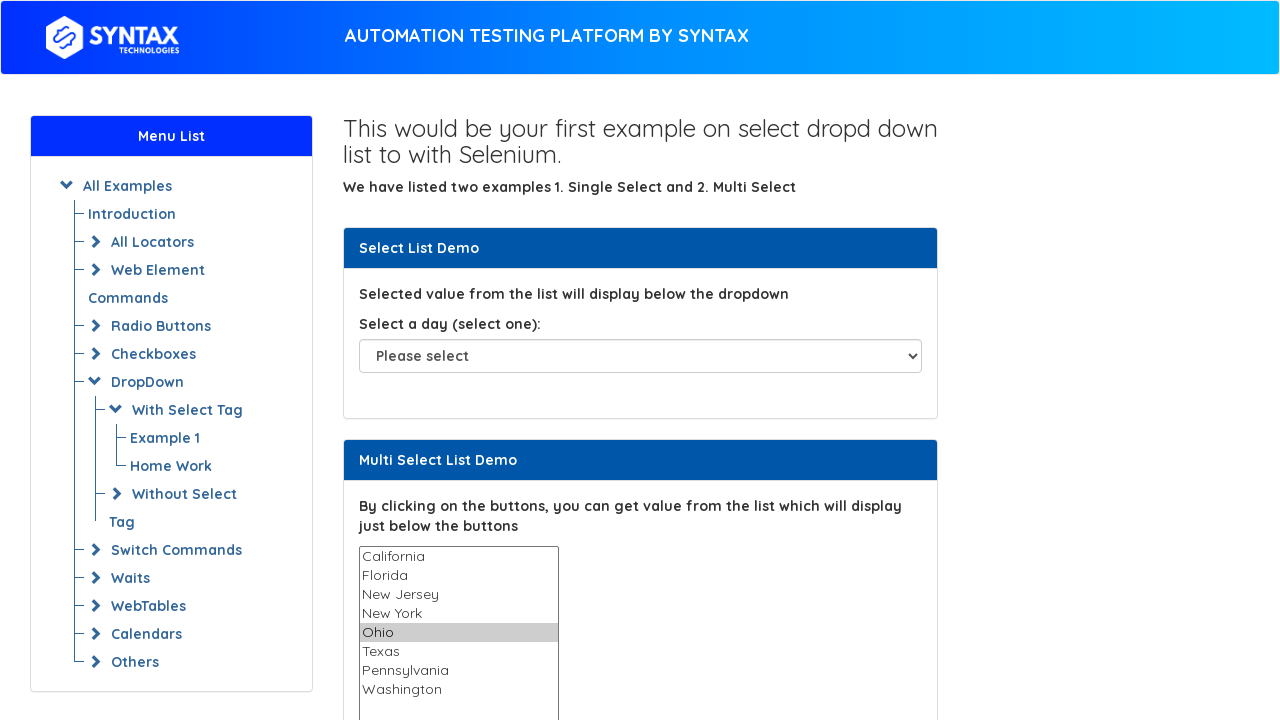